Tests that the "See Managed Hosting Services" button is visible, enabled, and clickable on the homepage.

Starting URL: https://www.inmotionhosting.com/

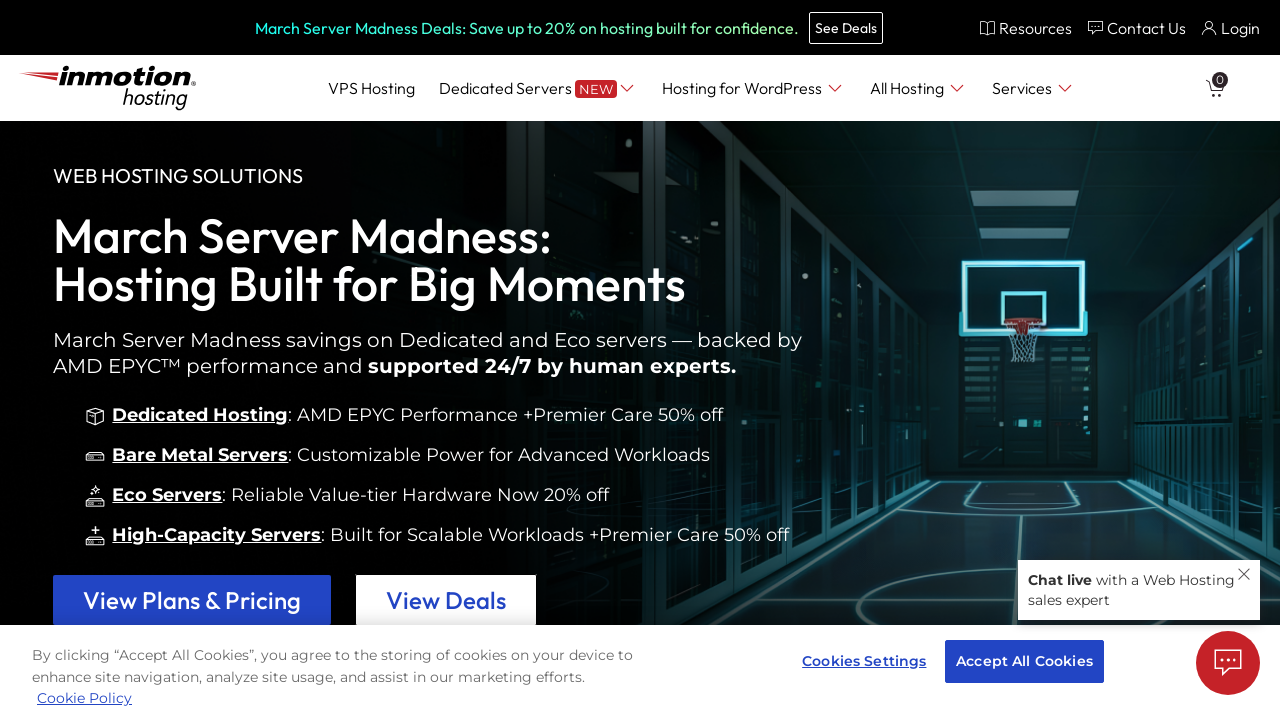

Scrolled to 'Managed Hosting for Enterprise-Level Business' heading
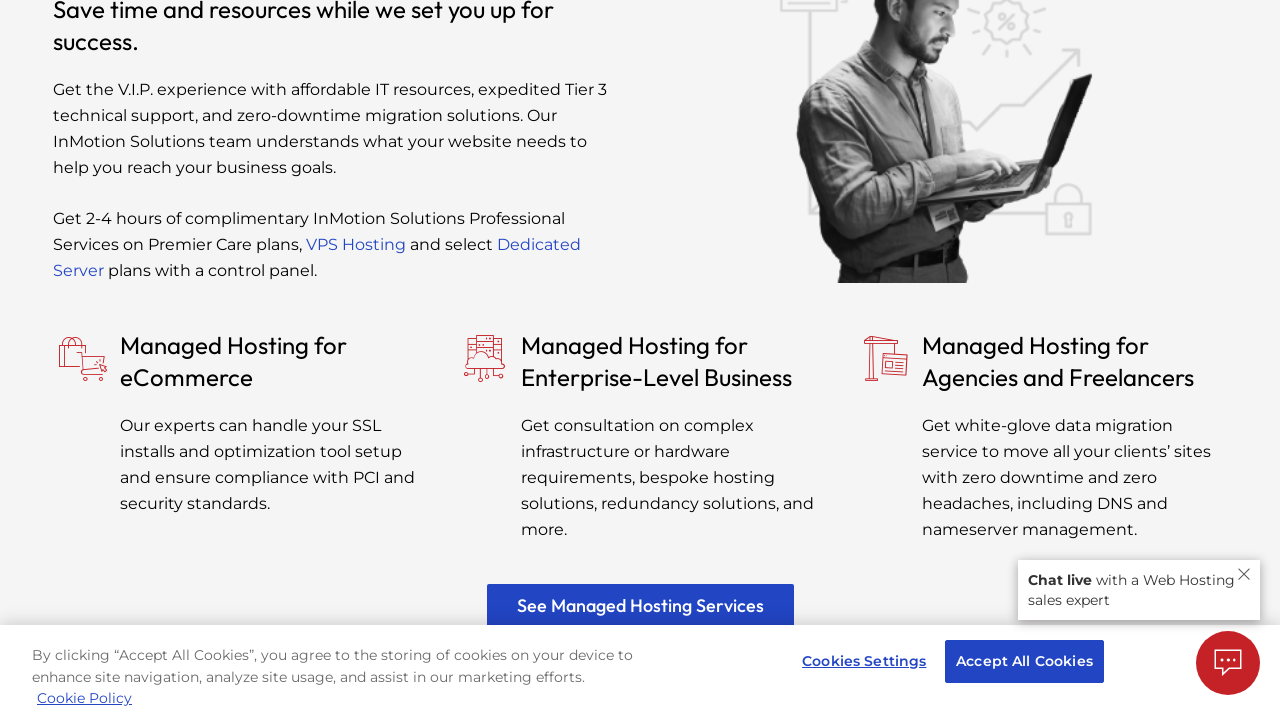

Waited for 'See Managed Hosting Services' button to be visible
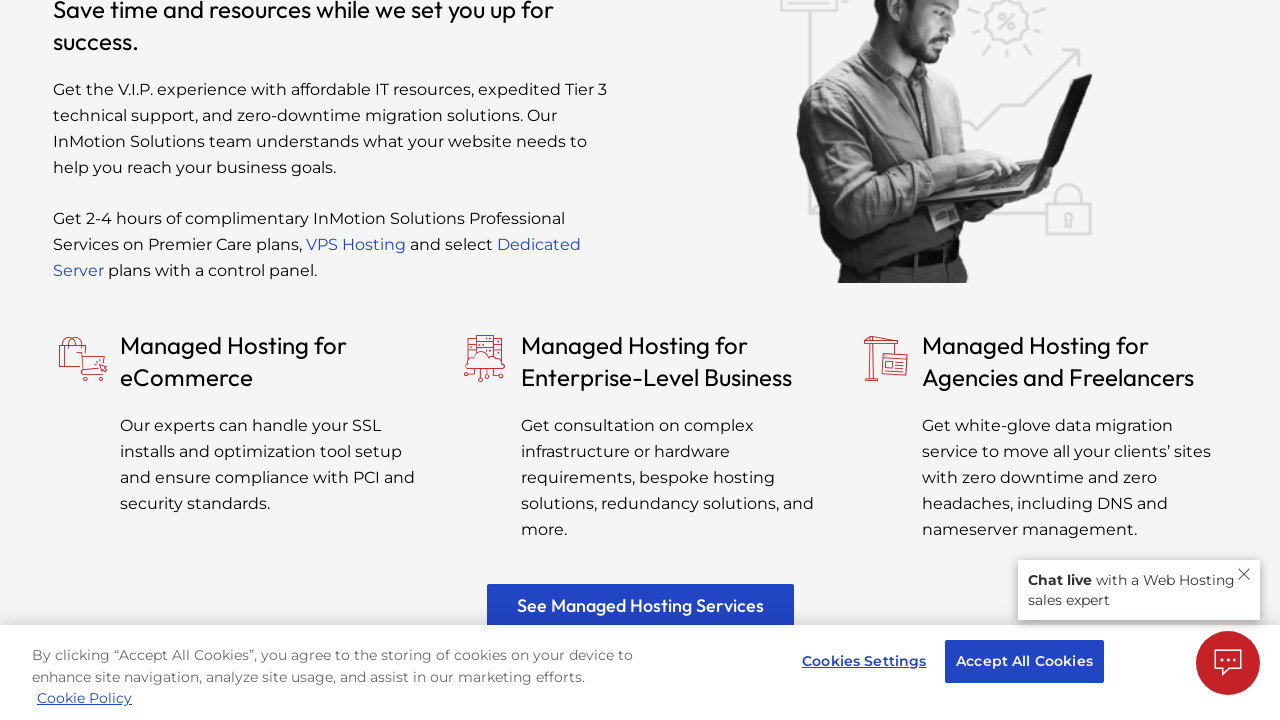

Clicked 'See Managed Hosting Services' button at (640, 605) on xpath=//a[text()='See Managed Hosting Services']
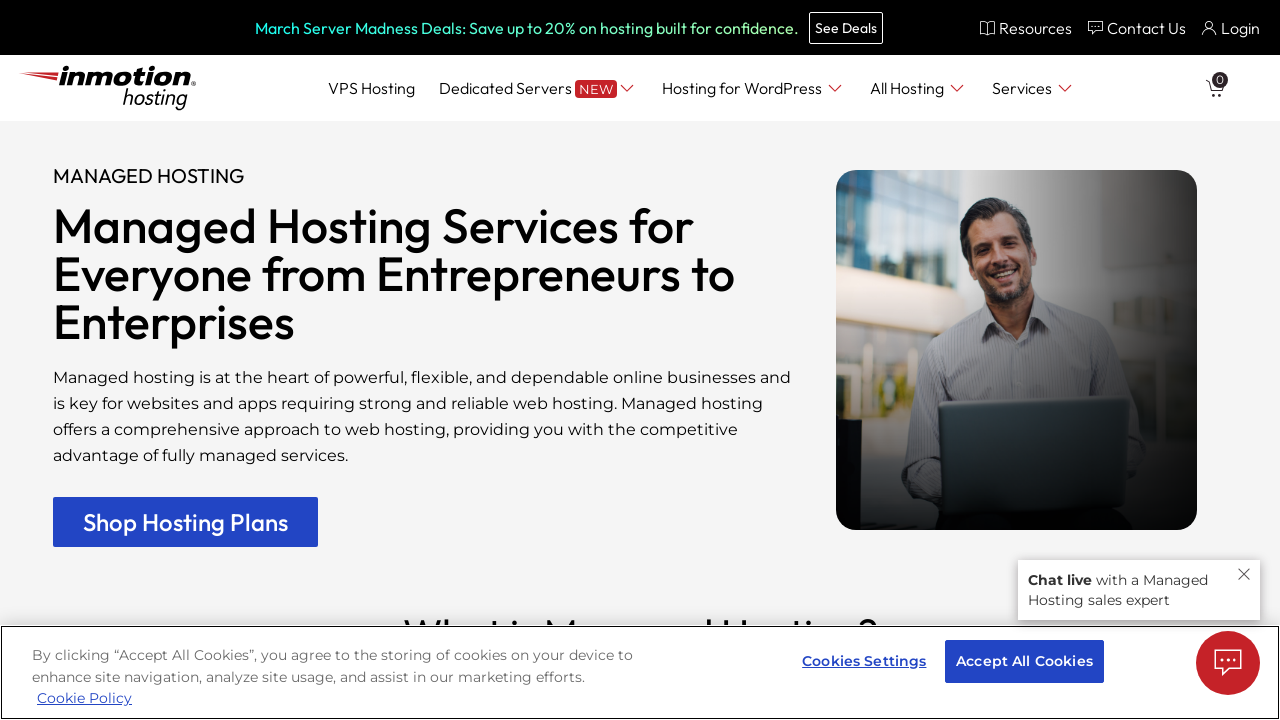

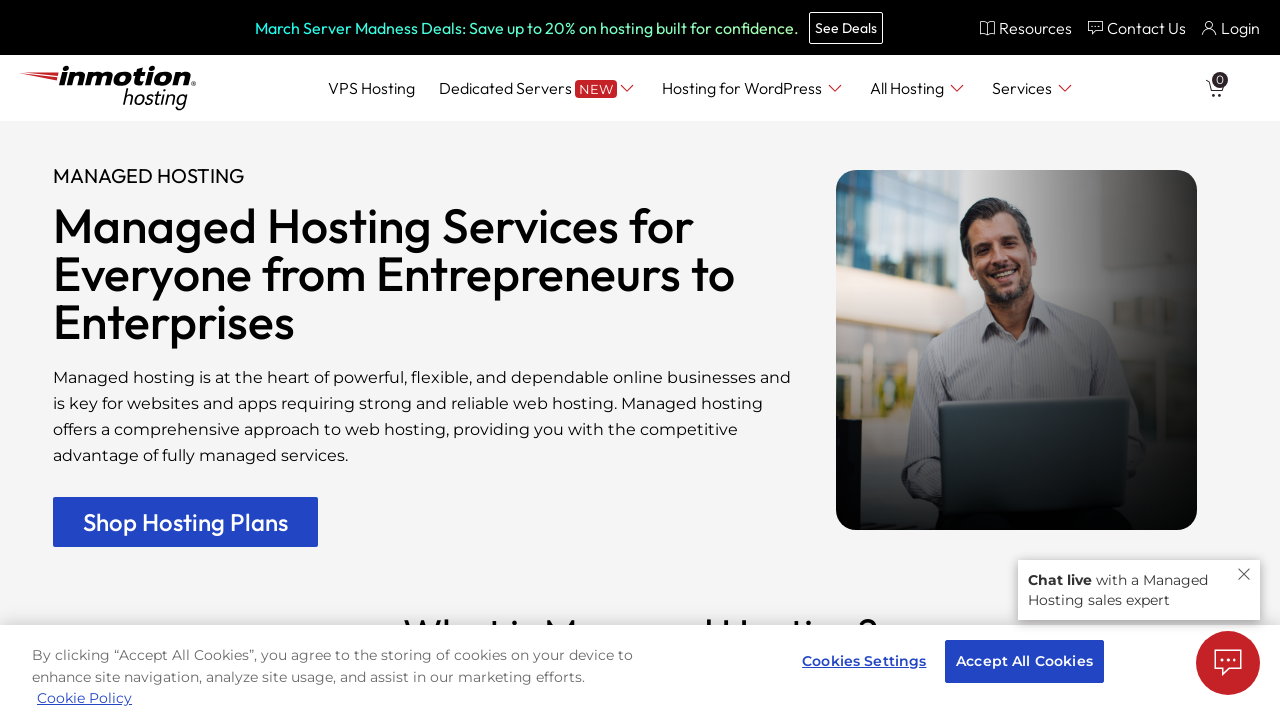